Tests dropdown interaction by selecting different options using visible text, value, and index methods

Starting URL: https://the-internet.herokuapp.com/dropdown

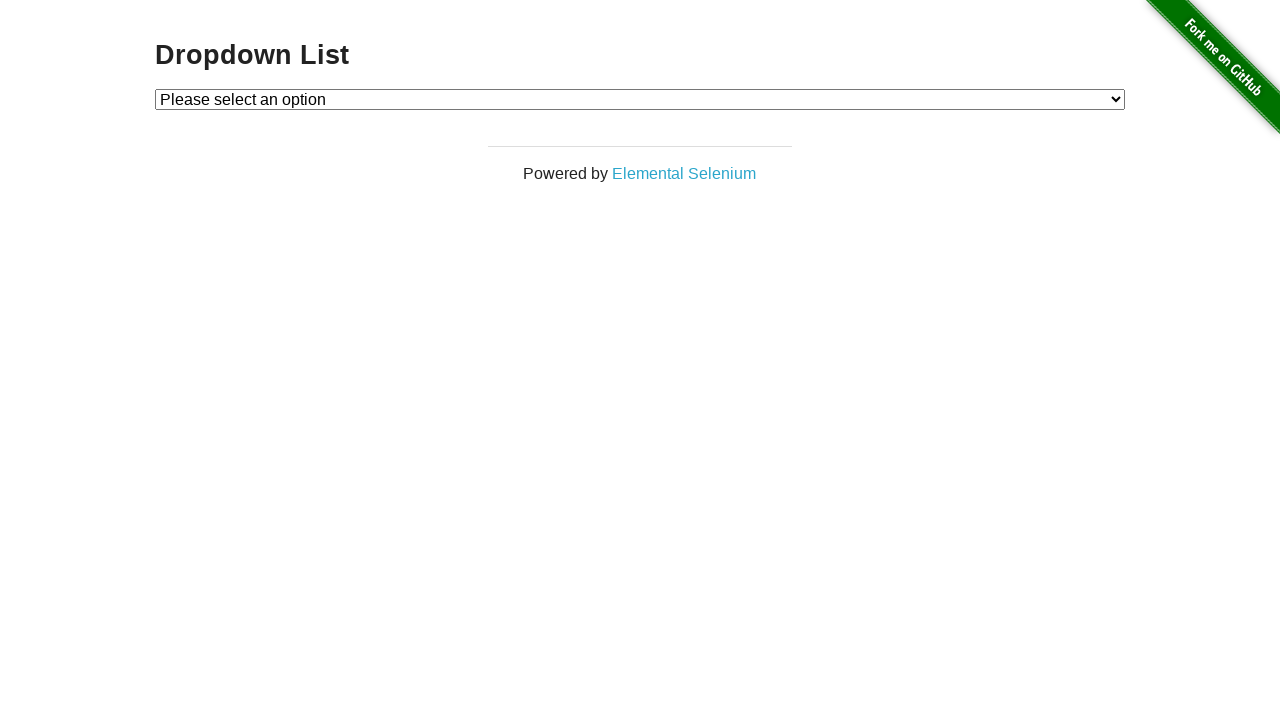

Selected 'Option 1' from dropdown by visible text on #dropdown
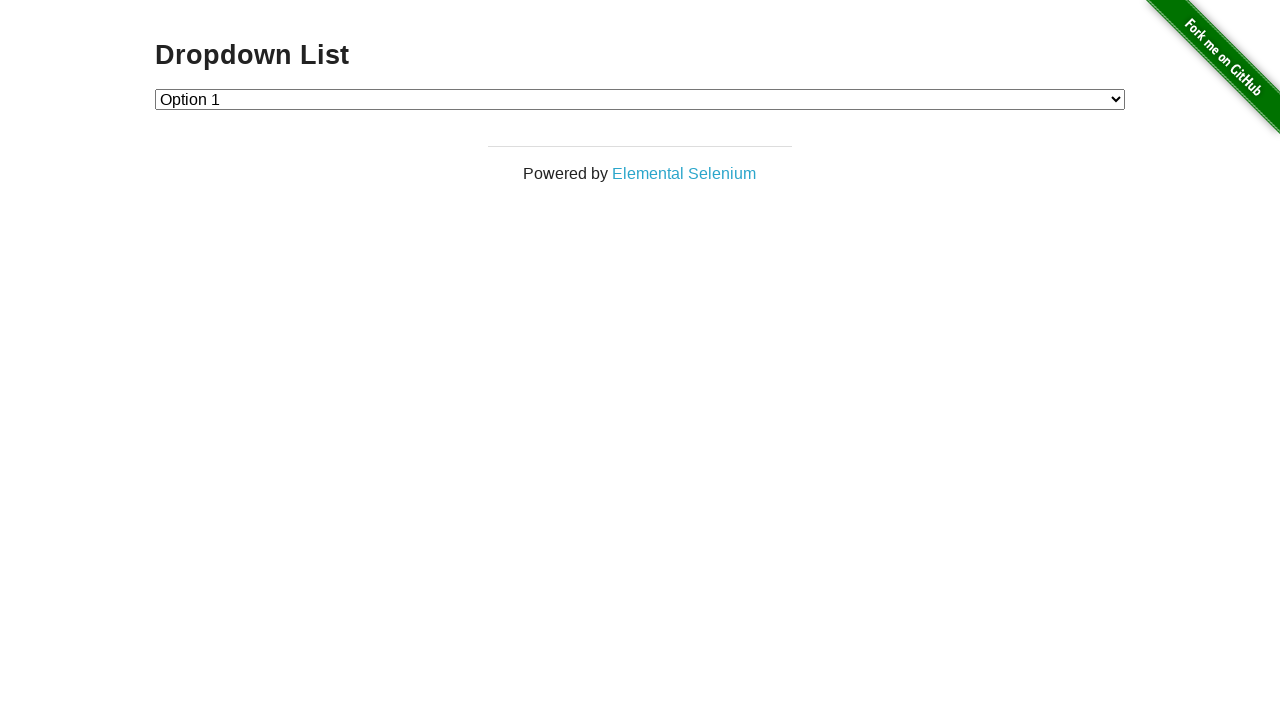

Selected option with value '2' from dropdown on #dropdown
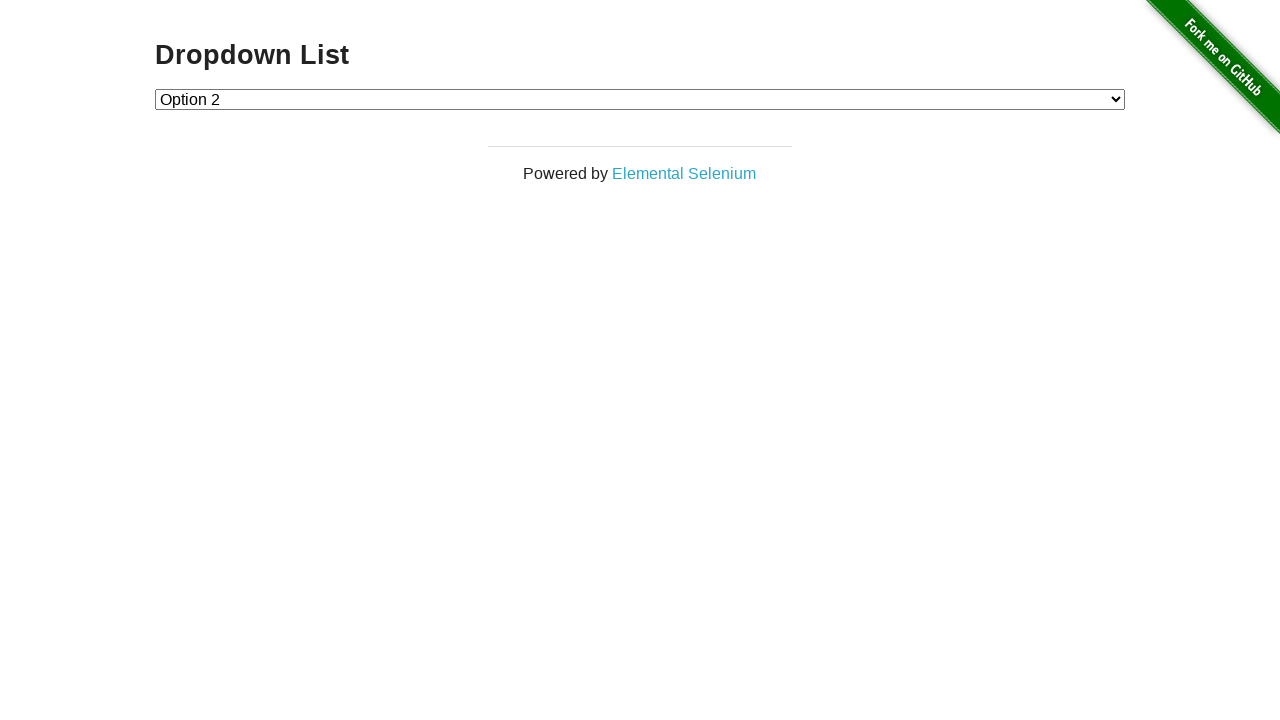

Selected dropdown option at index 1 on #dropdown
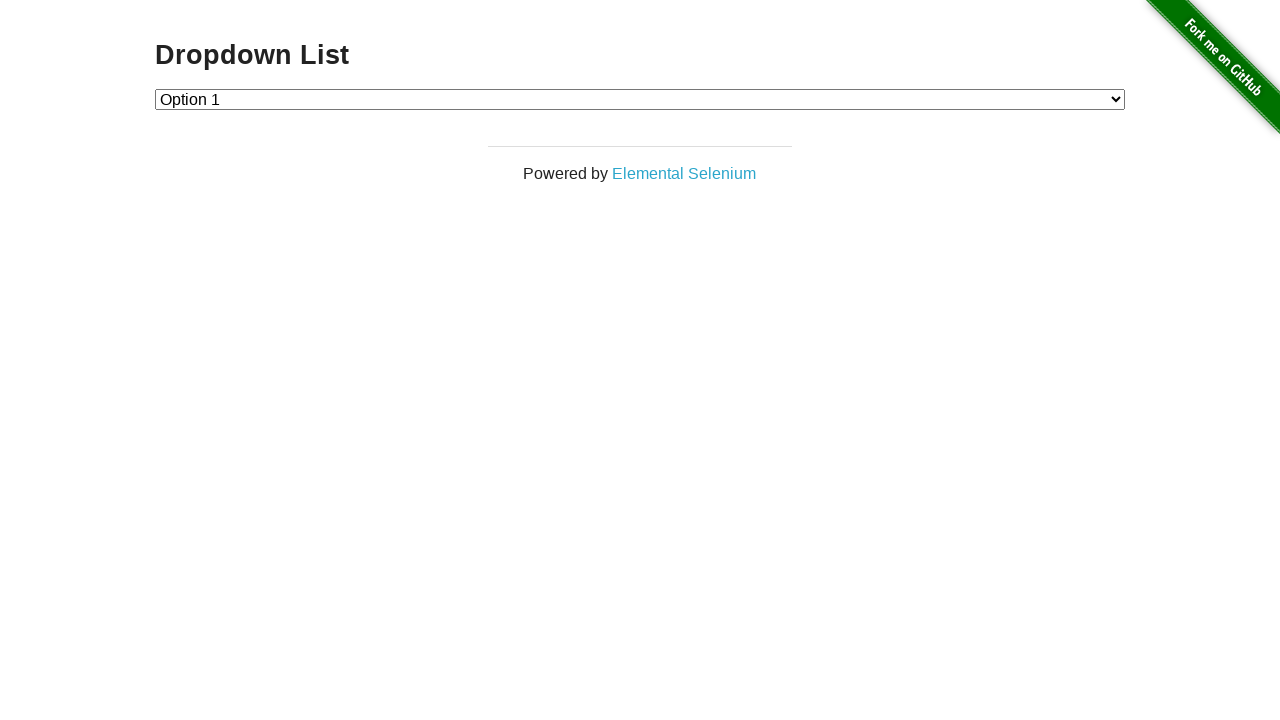

Selected dropdown option at index 2 on #dropdown
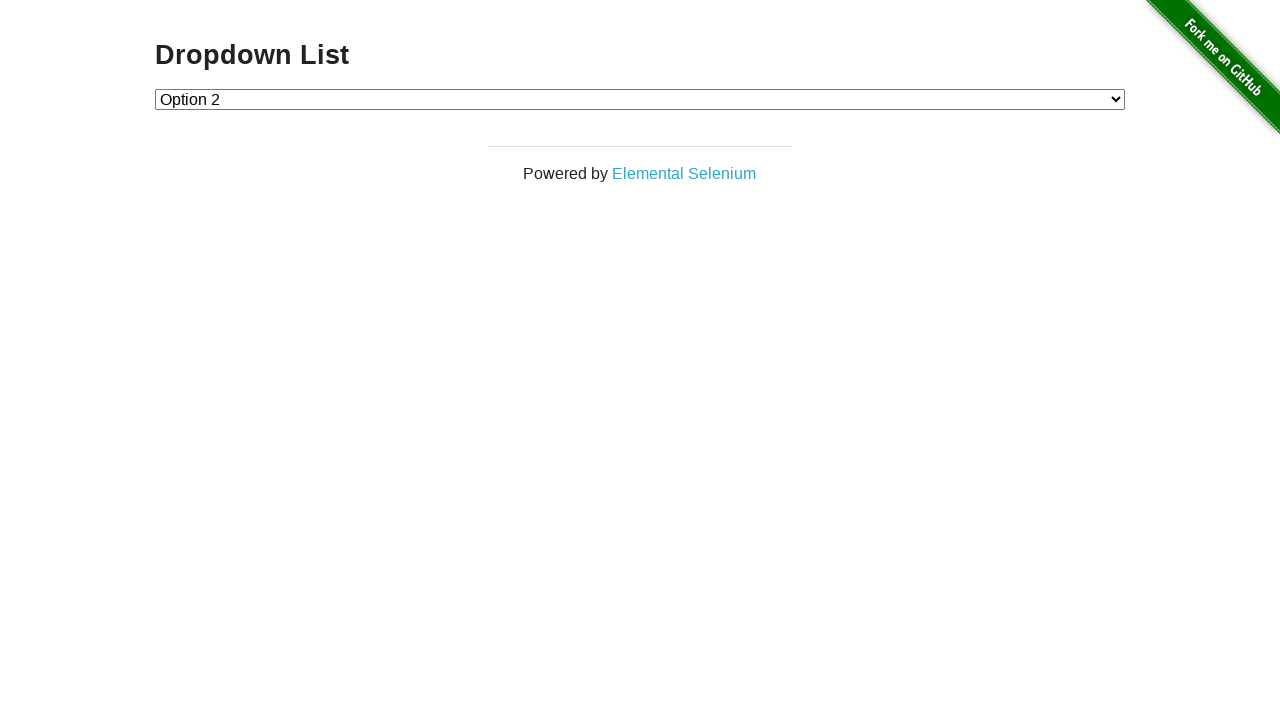

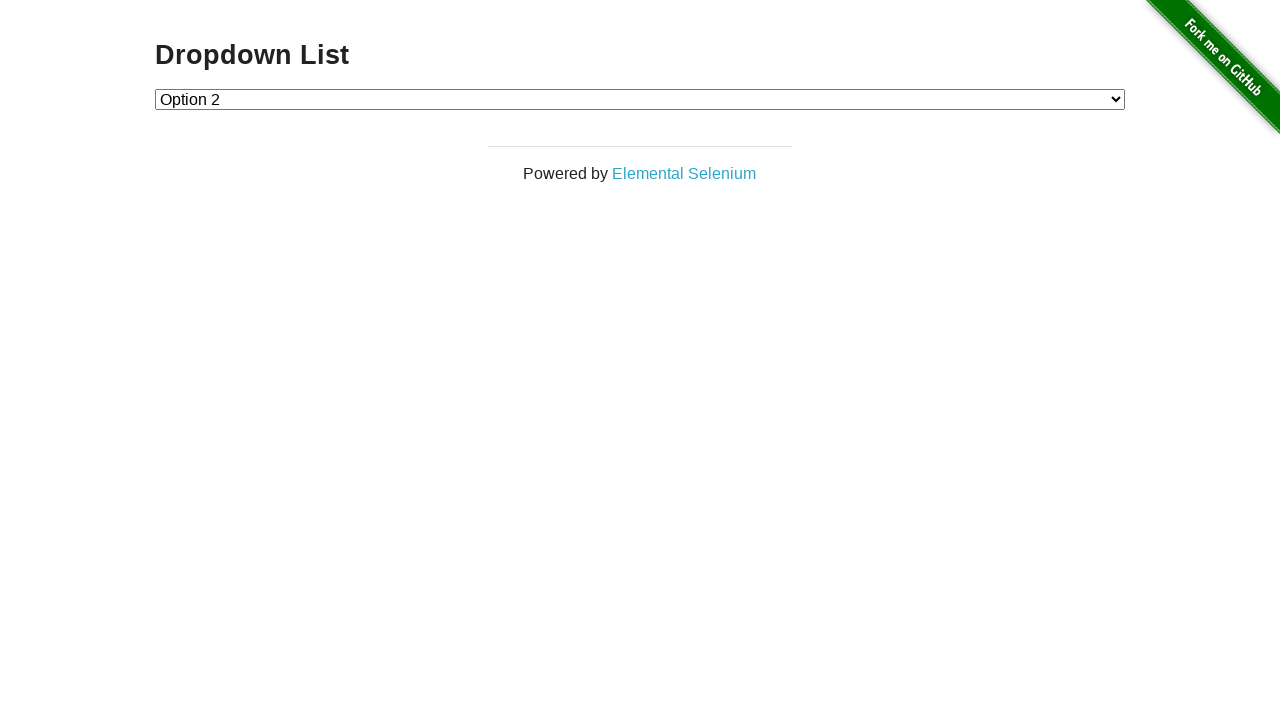